Tests hover functionality by hovering over the first avatar and verifying that the caption/additional user information is displayed

Starting URL: http://the-internet.herokuapp.com/hovers

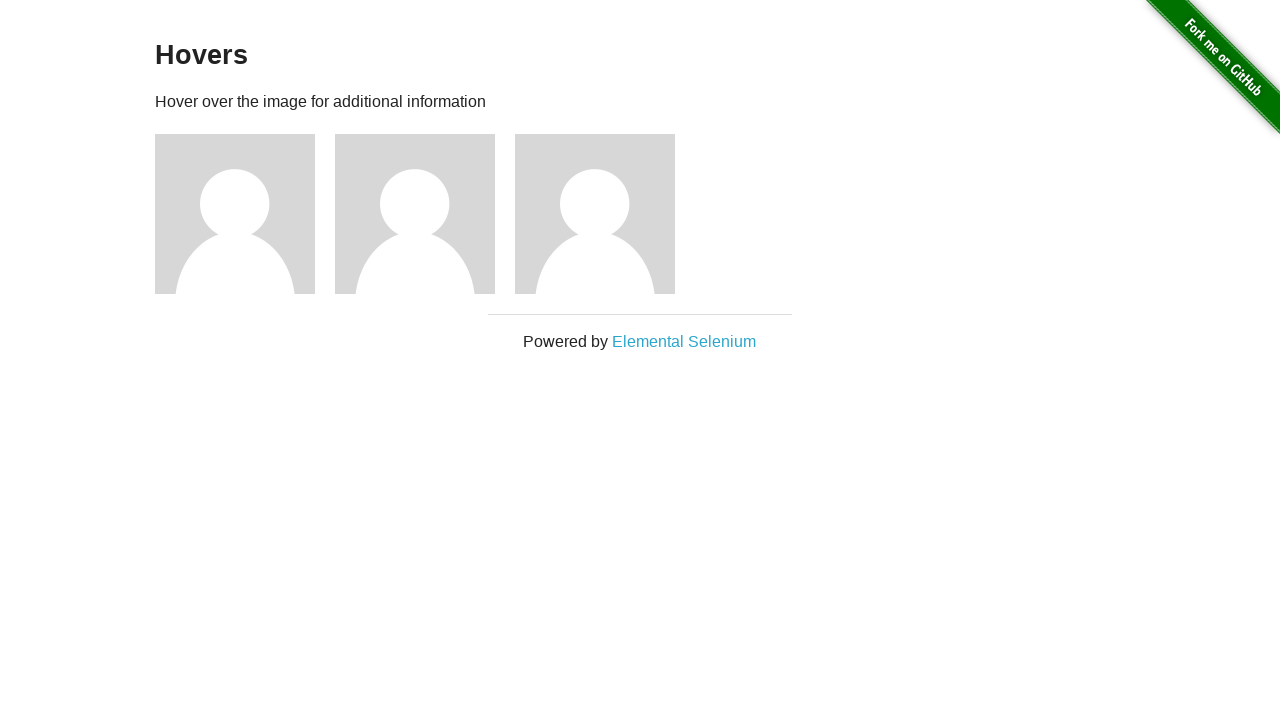

Located the first avatar figure element
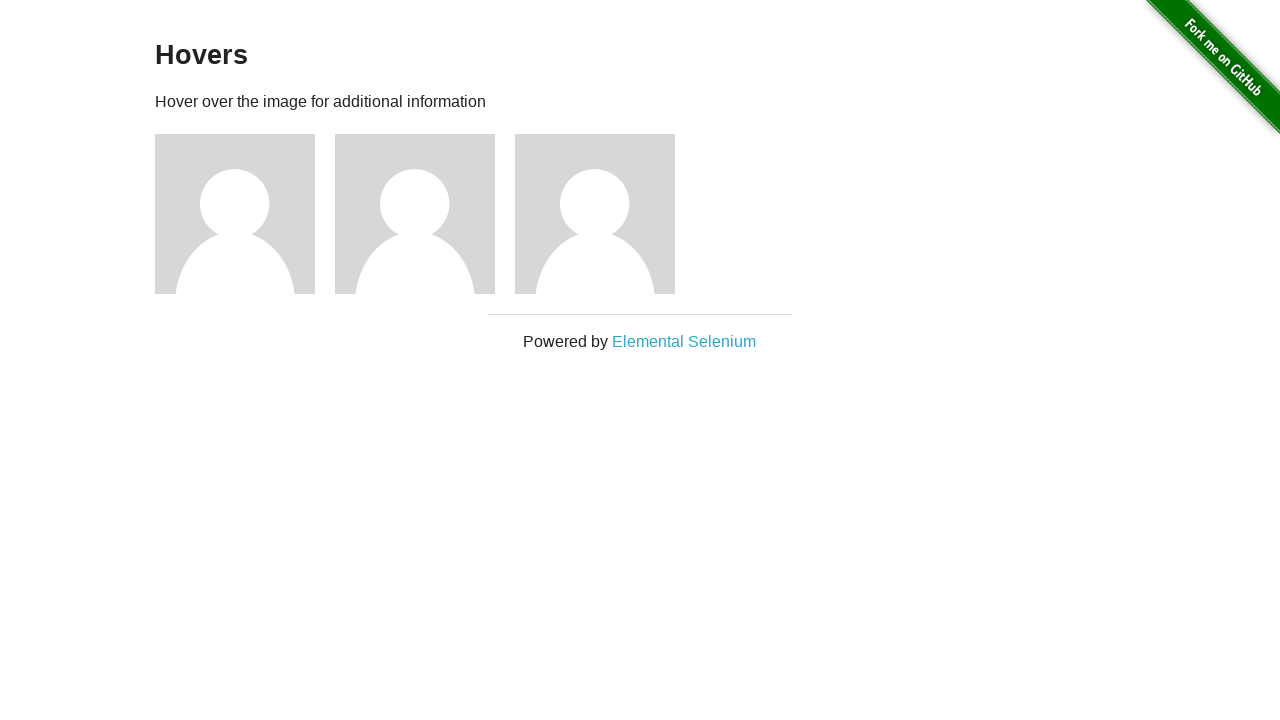

Hovered over the first avatar to trigger caption display at (245, 214) on .figure >> nth=0
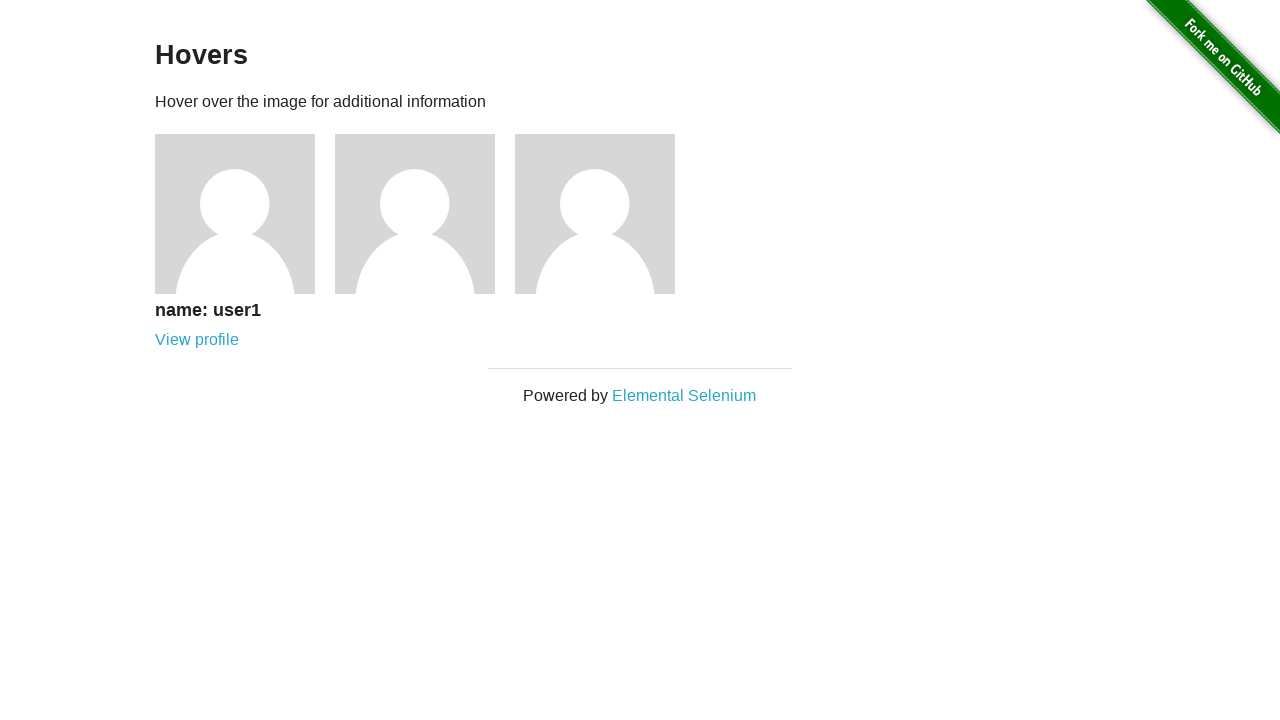

Located the caption element
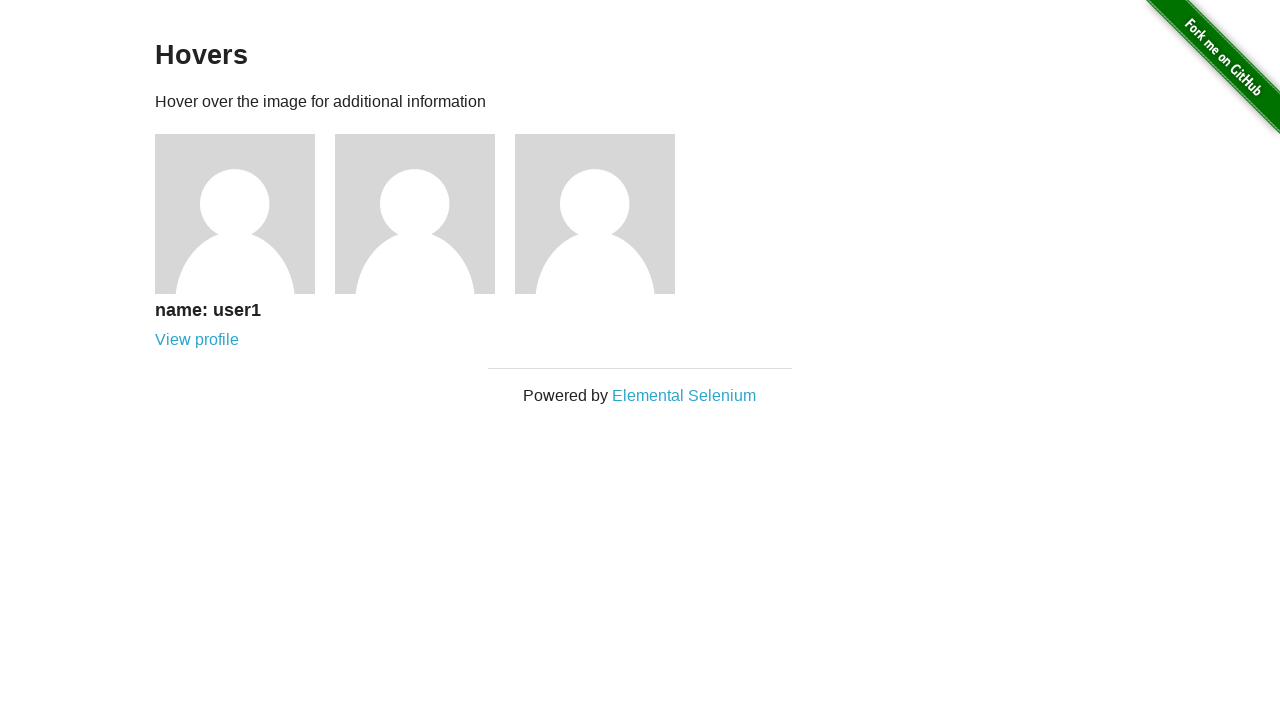

Verified that the caption is visible on hover
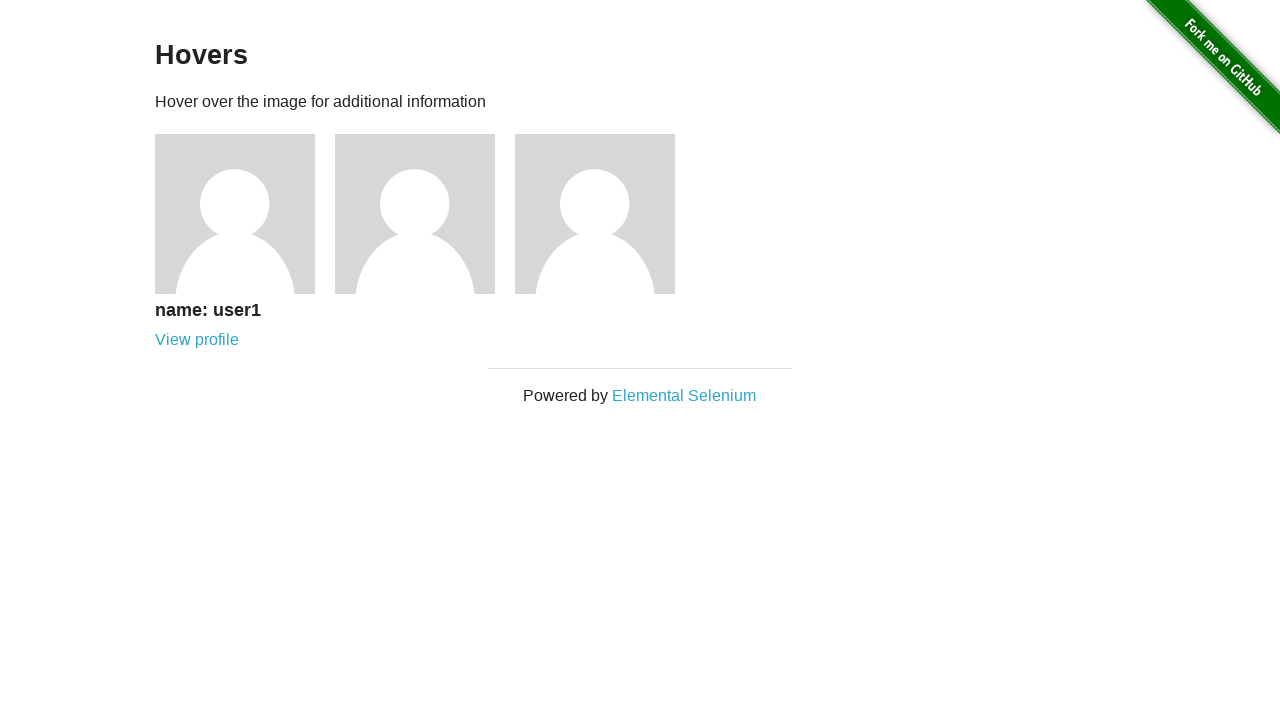

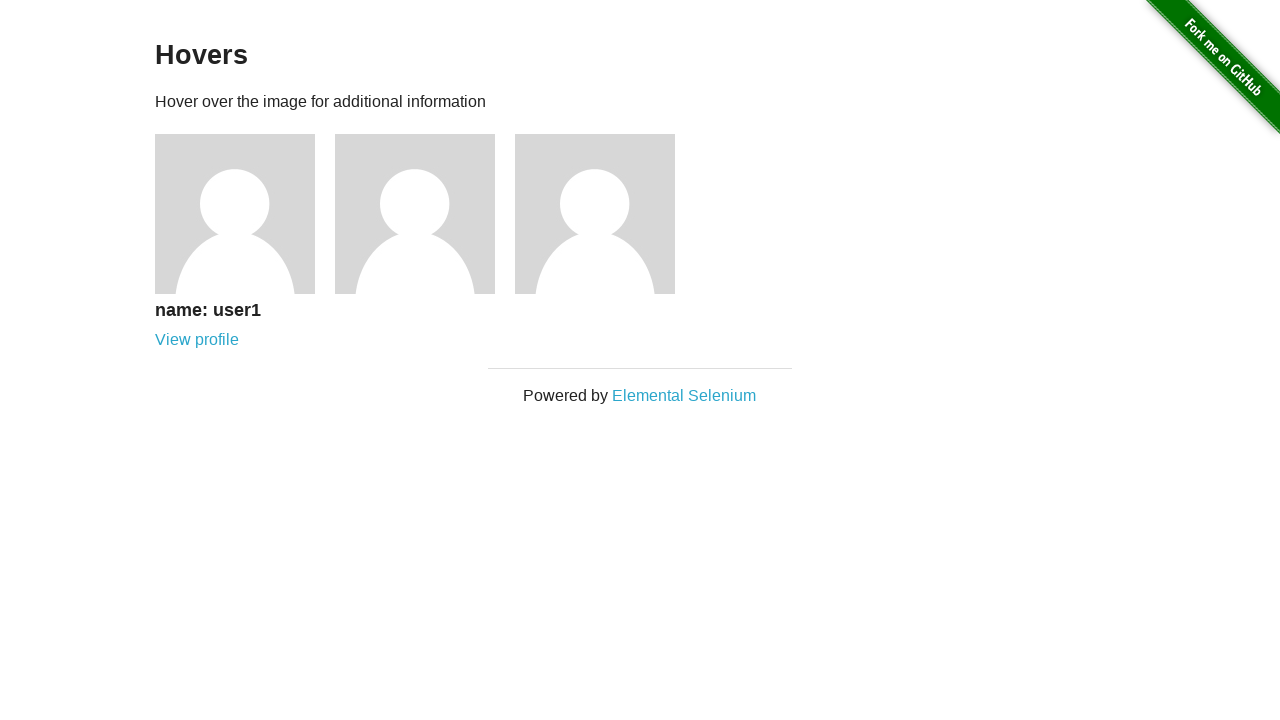